Tests that a user can navigate from the home page to the registration form by clicking the Login link and then the Register link.

Starting URL: http://training.skillo-bg.com:4200/posts/all

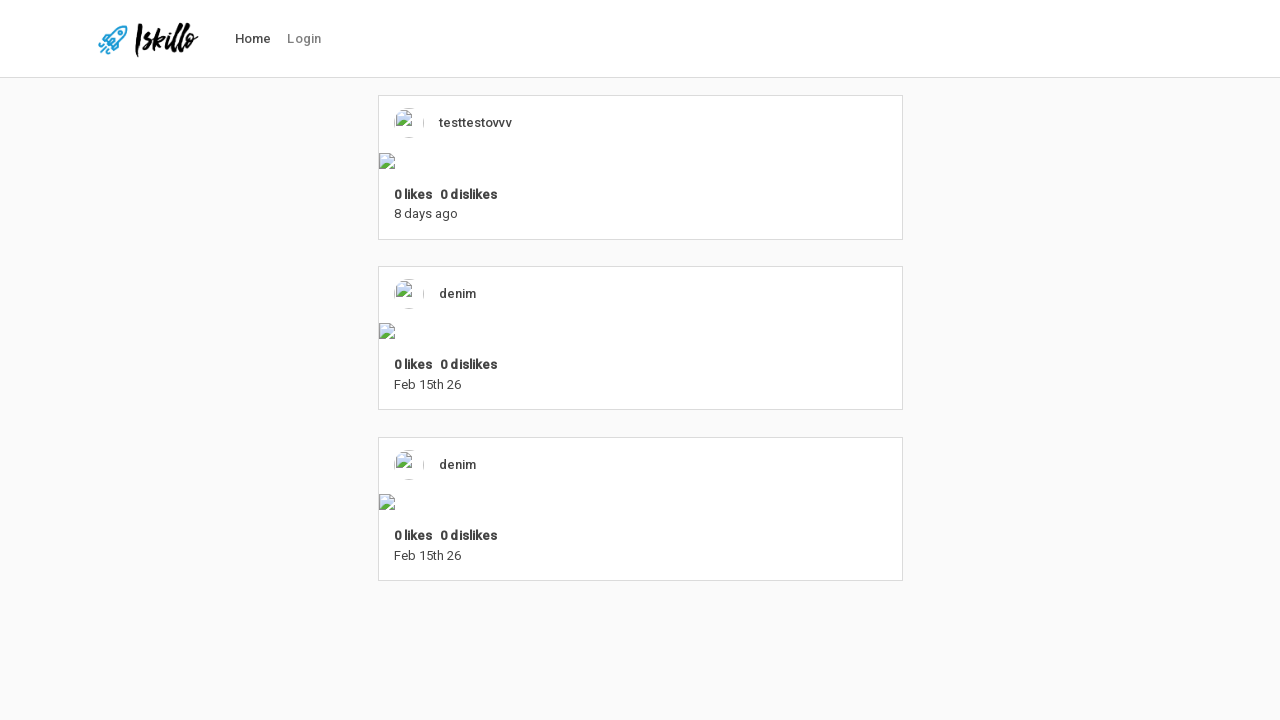

Clicked on navigation bar 'Login' link at (304, 39) on #nav-link-login
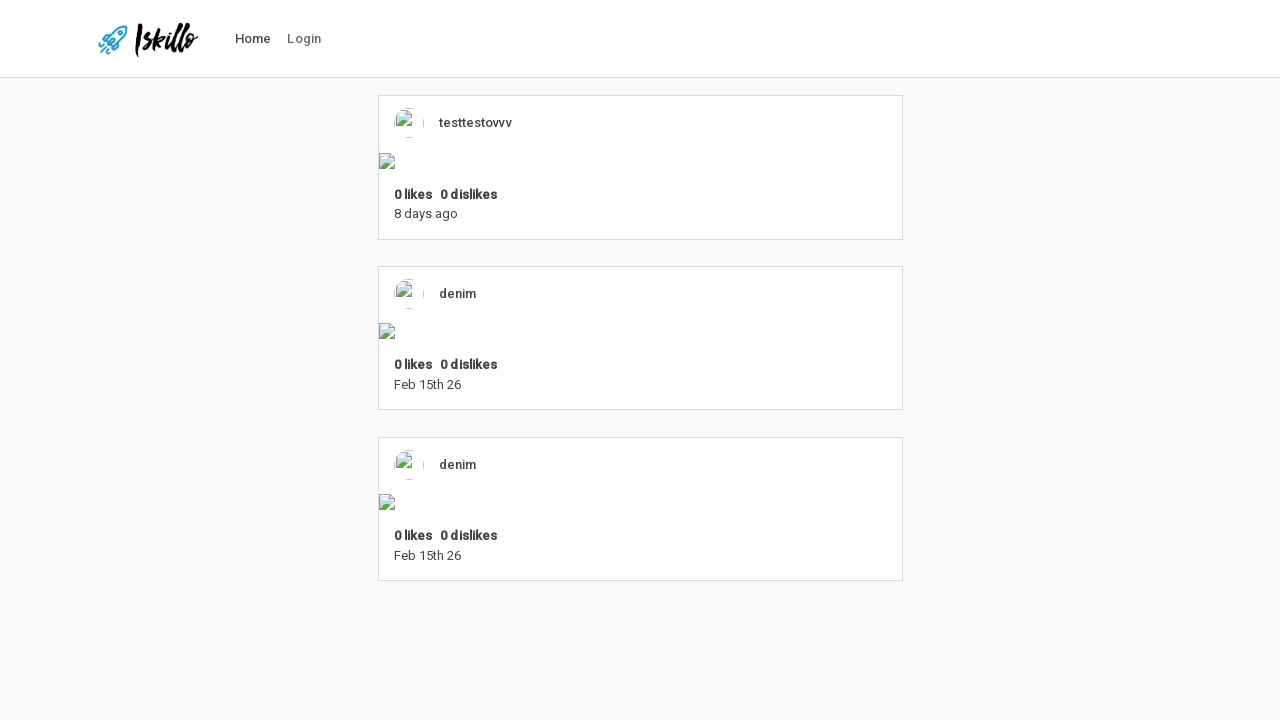

Clicked on 'Register' link at (687, 518) on text=Register
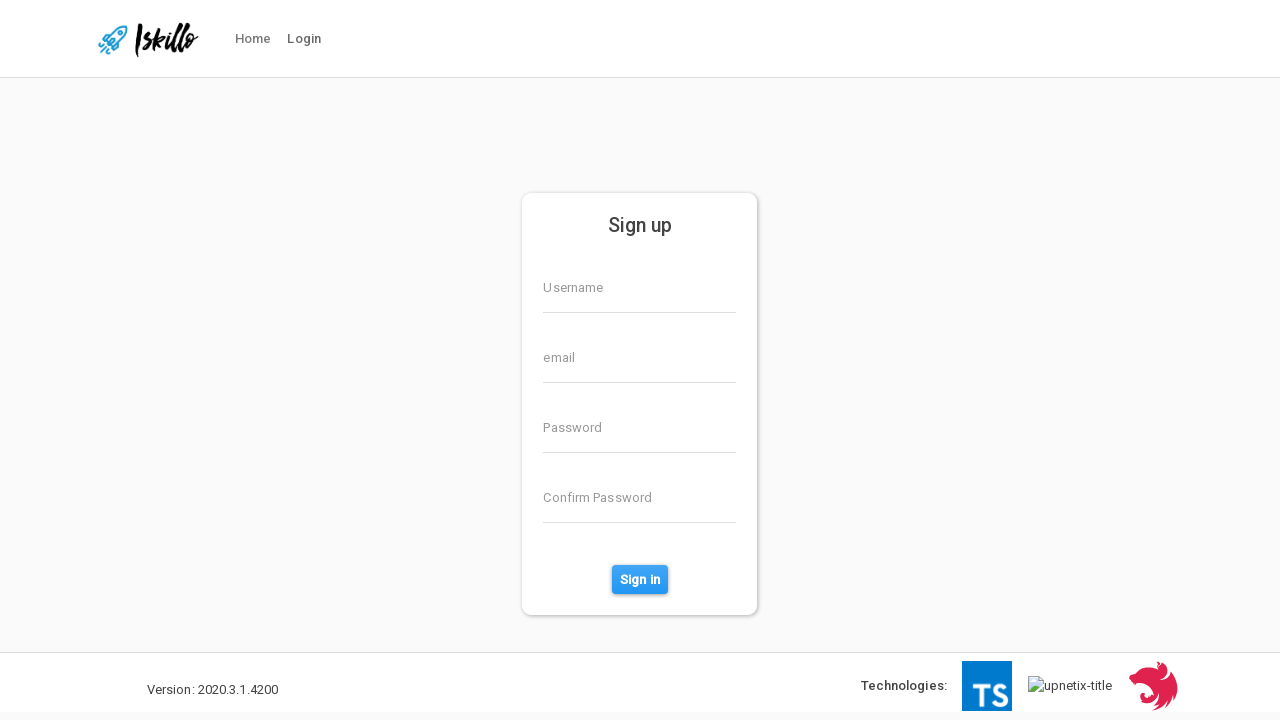

Registration form page loaded and URL verified
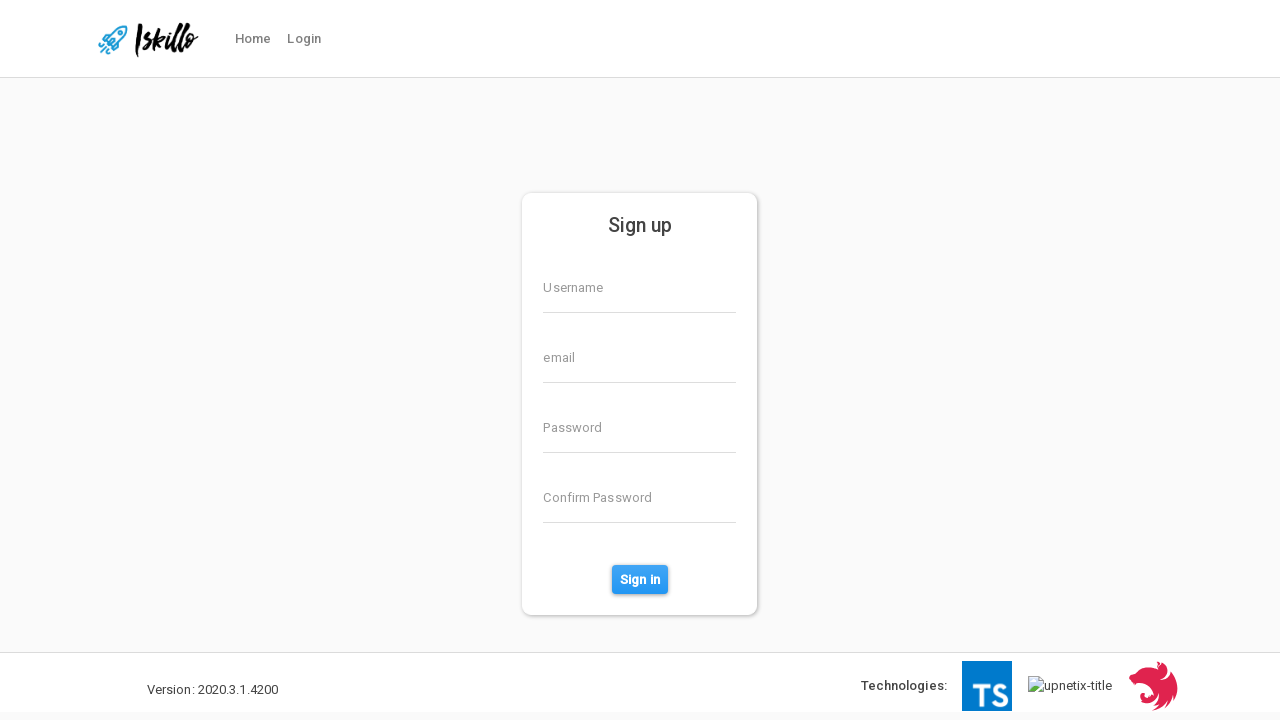

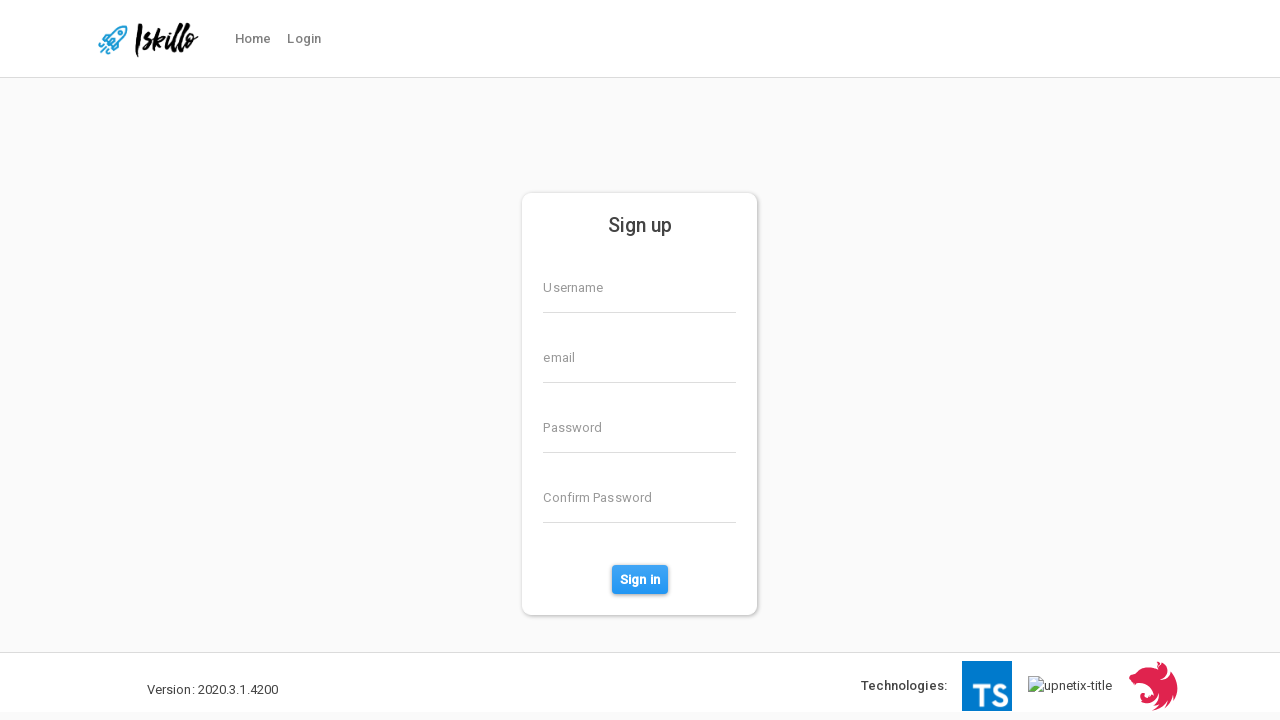